Tests double-click functionality on a jQuery demo page by switching to an iframe and double-clicking a block element to trigger a color change

Starting URL: https://api.jquery.com/dblclick/

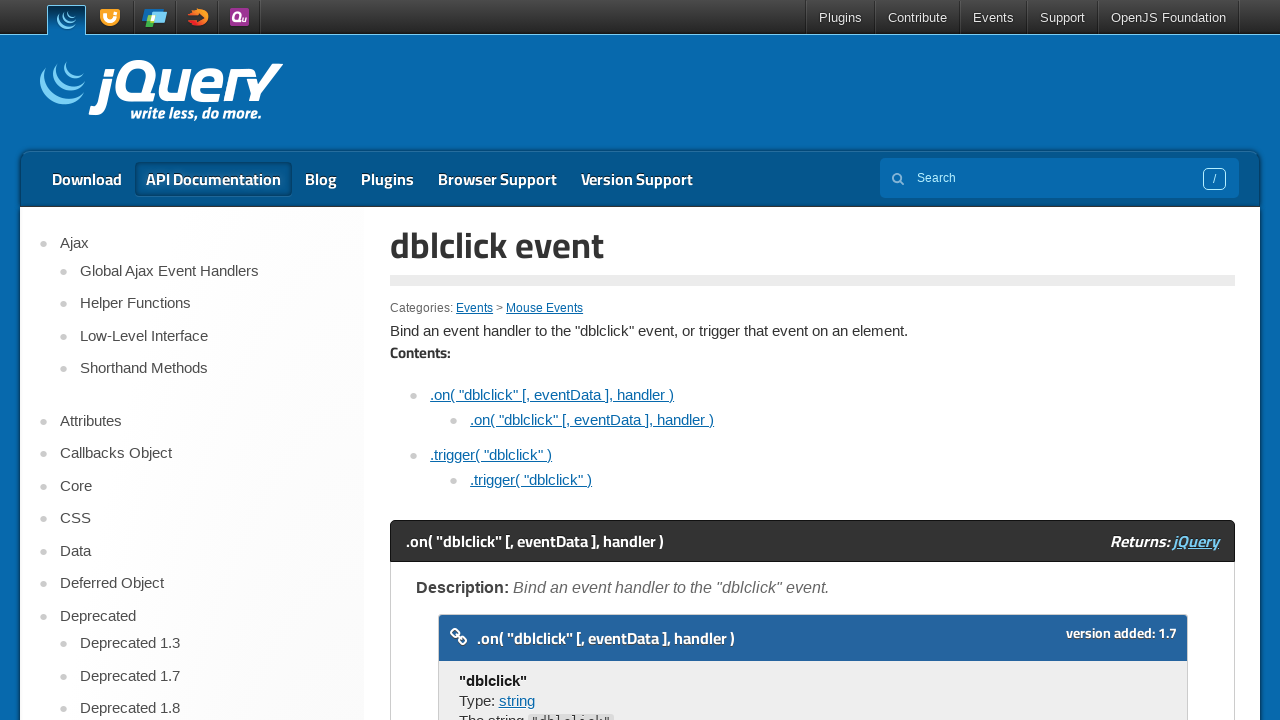

Located the iframe containing the jQuery dblclick demo
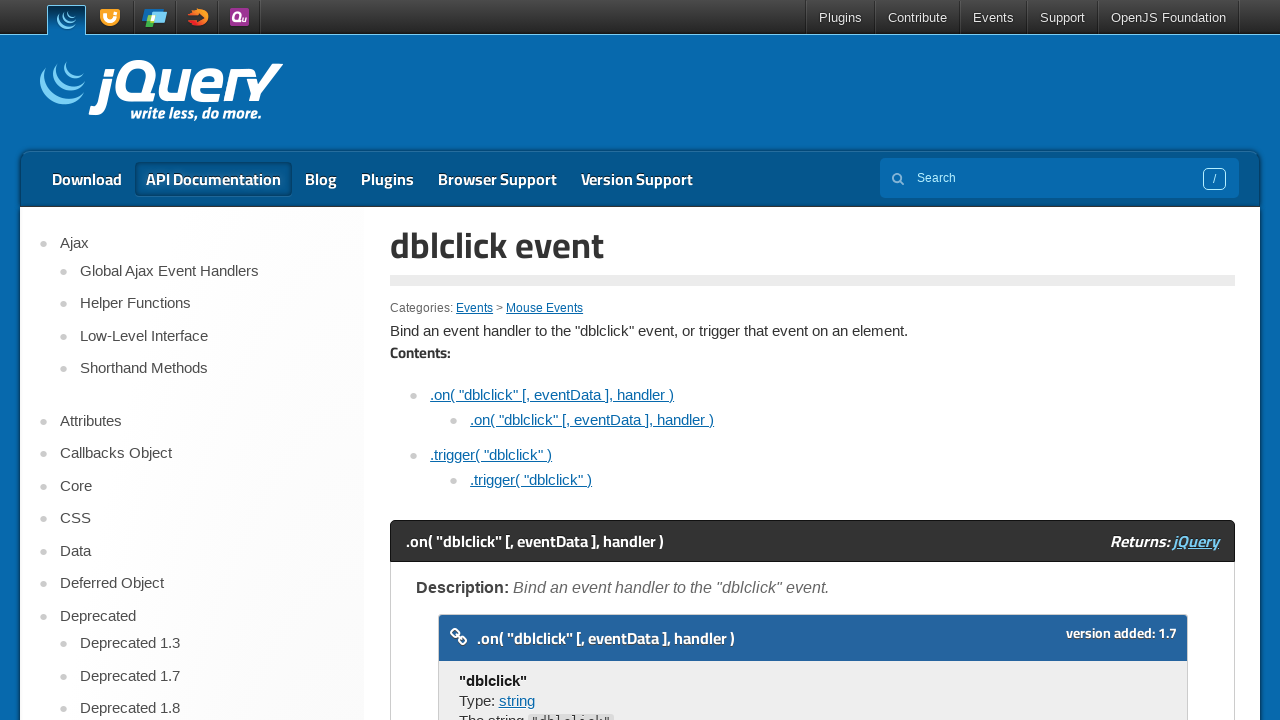

Located the double-click target block element in the iframe
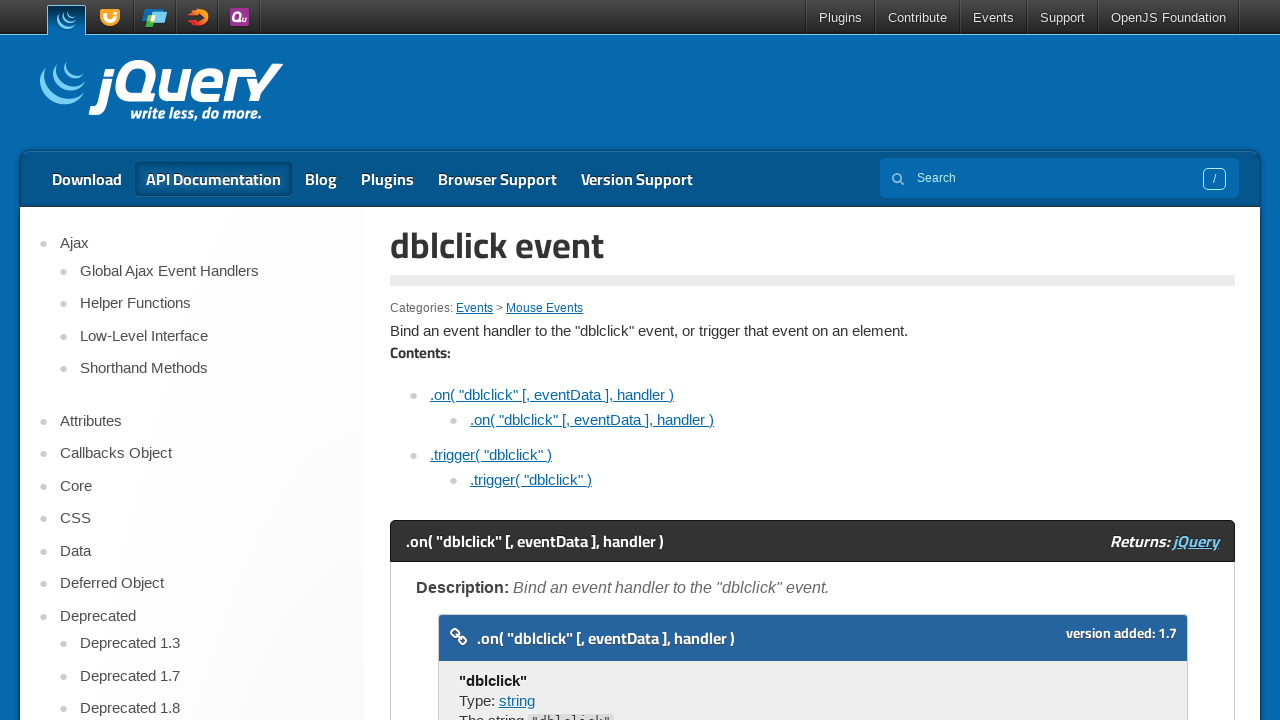

Scrolled the block element into view
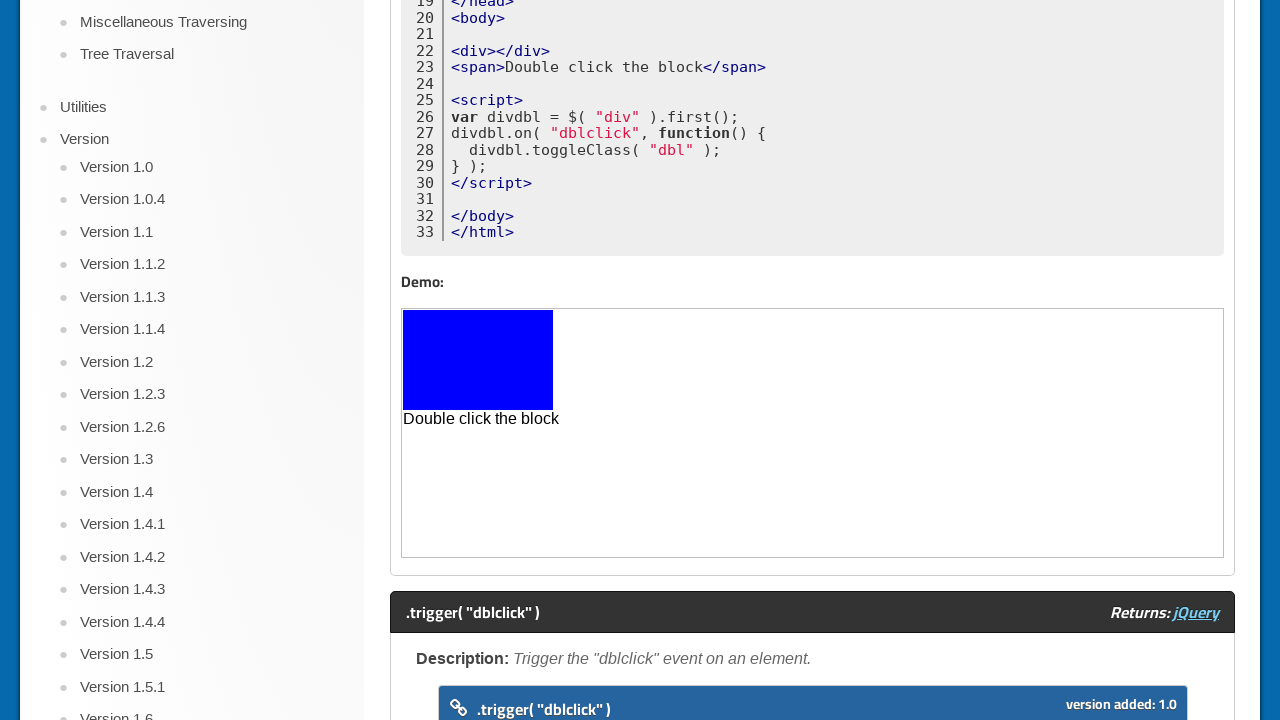

Double-clicked the block element to trigger color change at (478, 360) on iframe >> nth=0 >> internal:control=enter-frame >> xpath=//span[contains(text(),
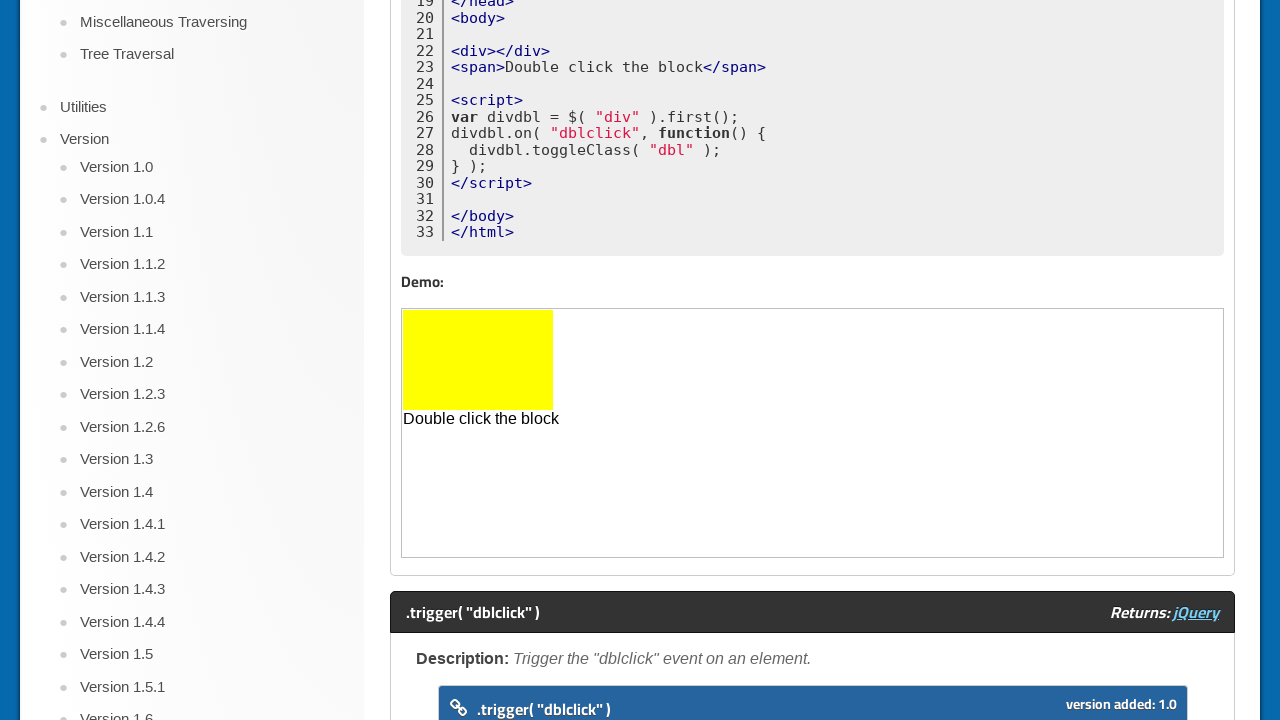

Waited for color change effect to complete
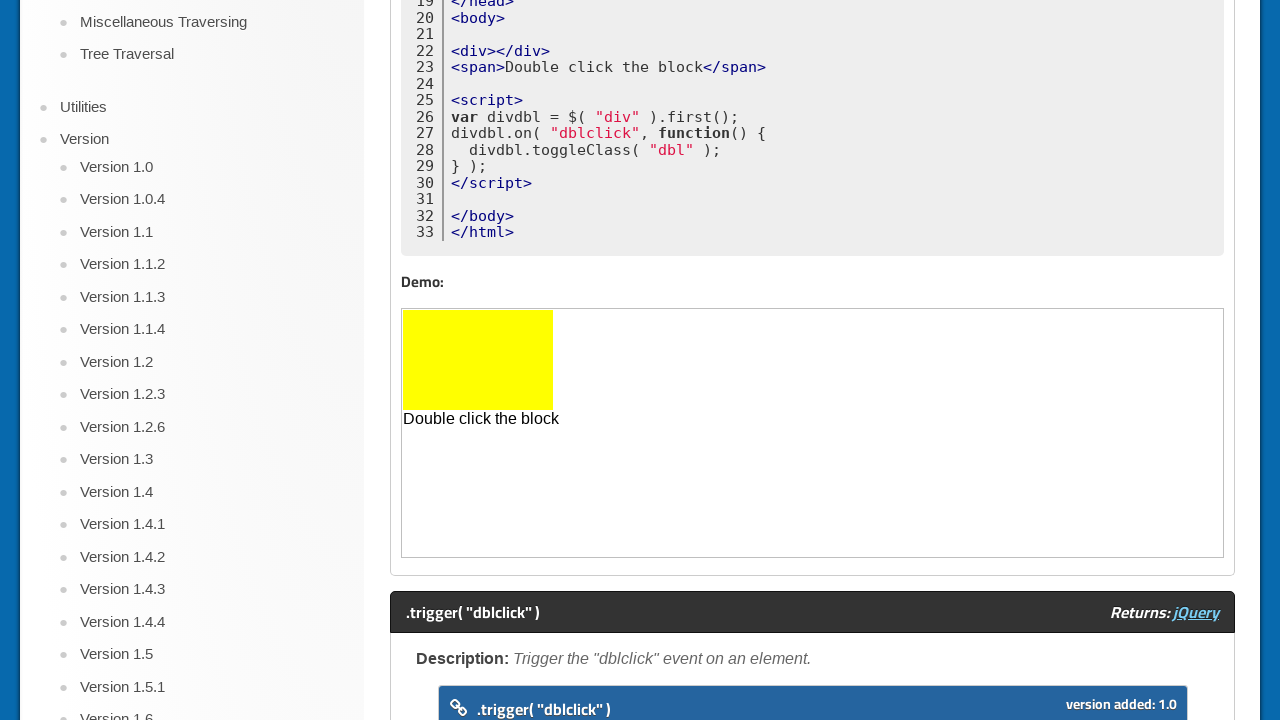

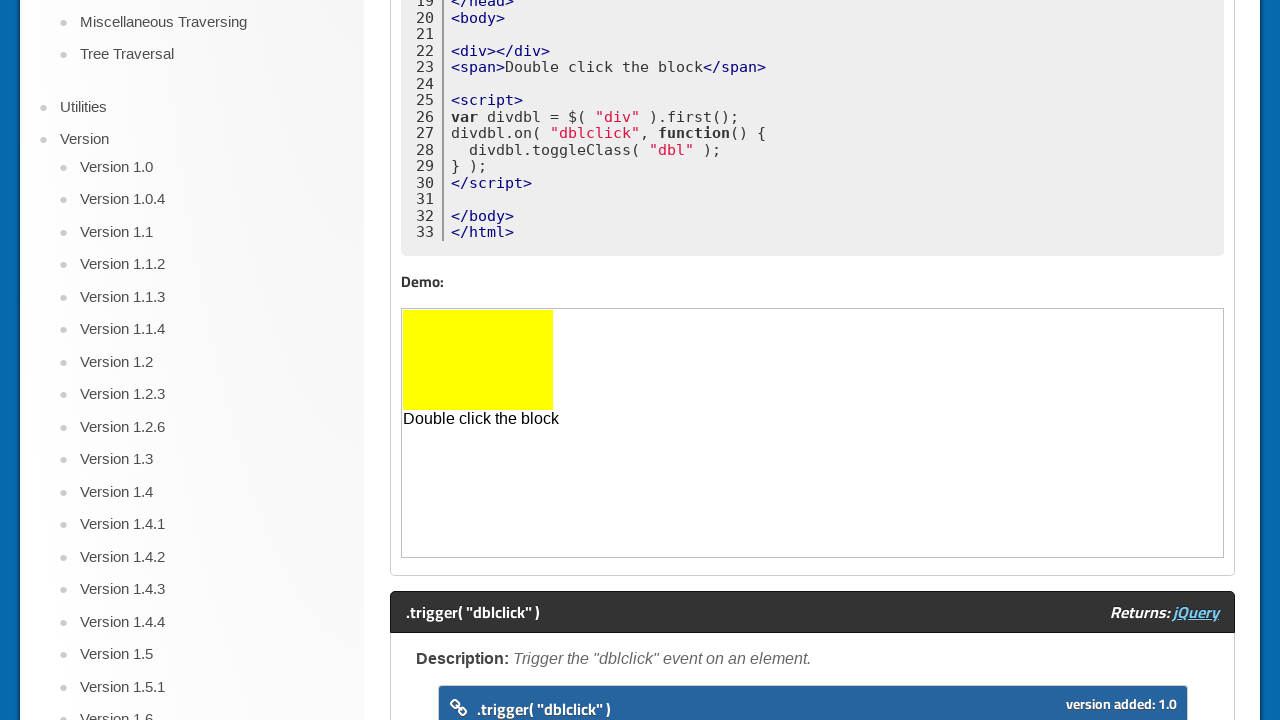